Tests various JavaScript executor operations including setting input values, highlighting elements, clicking checkboxes, scrolling the page in different ways, and zooming the page on a test automation practice site.

Starting URL: https://testautomationpractice.blogspot.com/

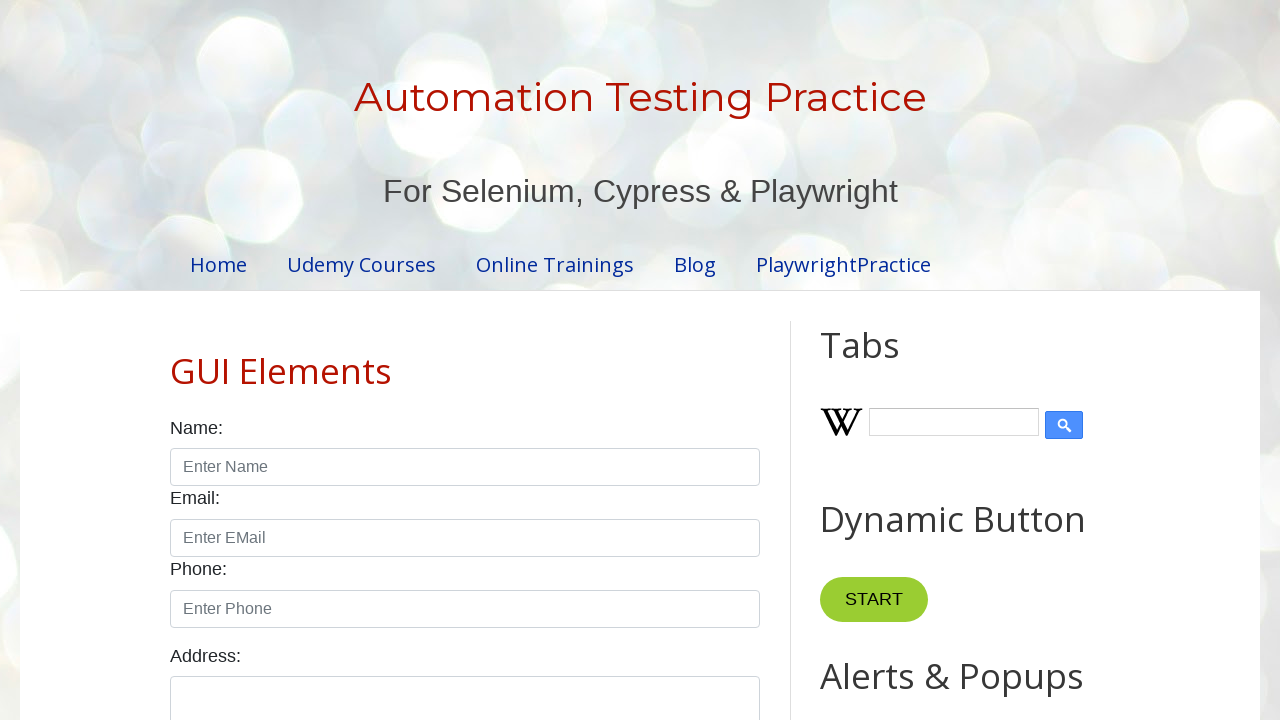

Set name input value to 'My name is Sanuri' using JavaScript
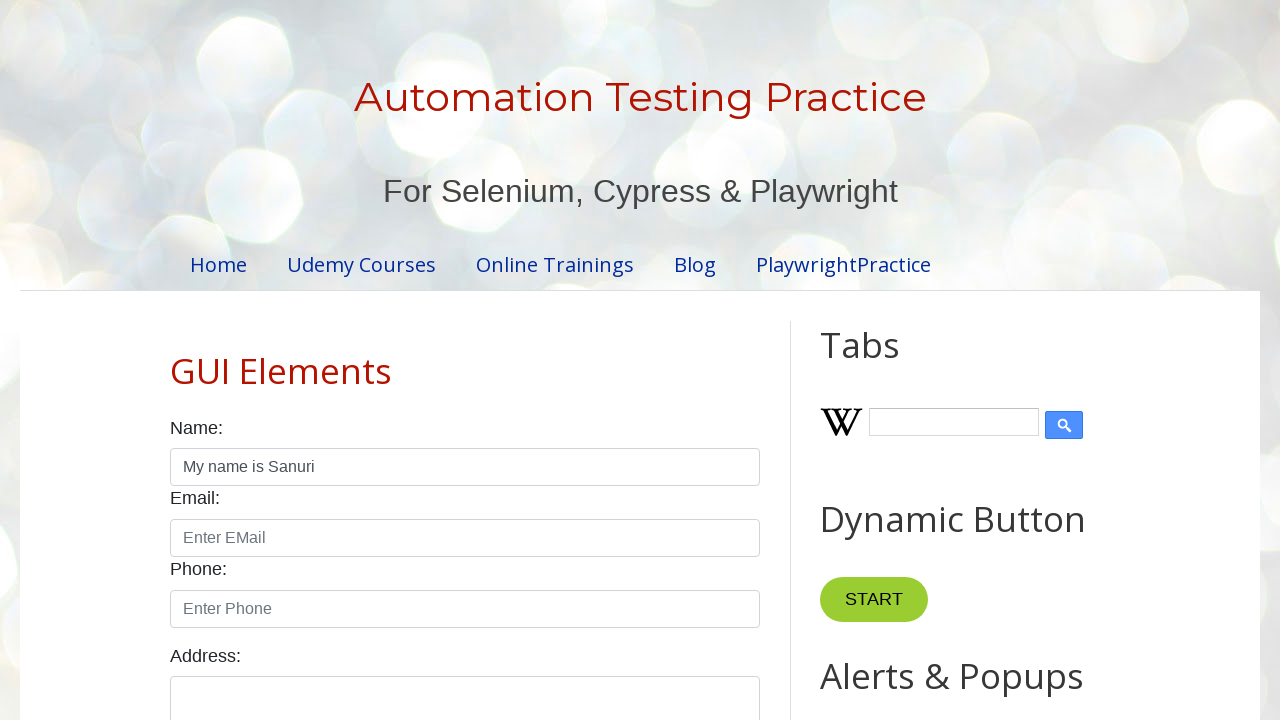

Highlighted name input element with red border and yellow background
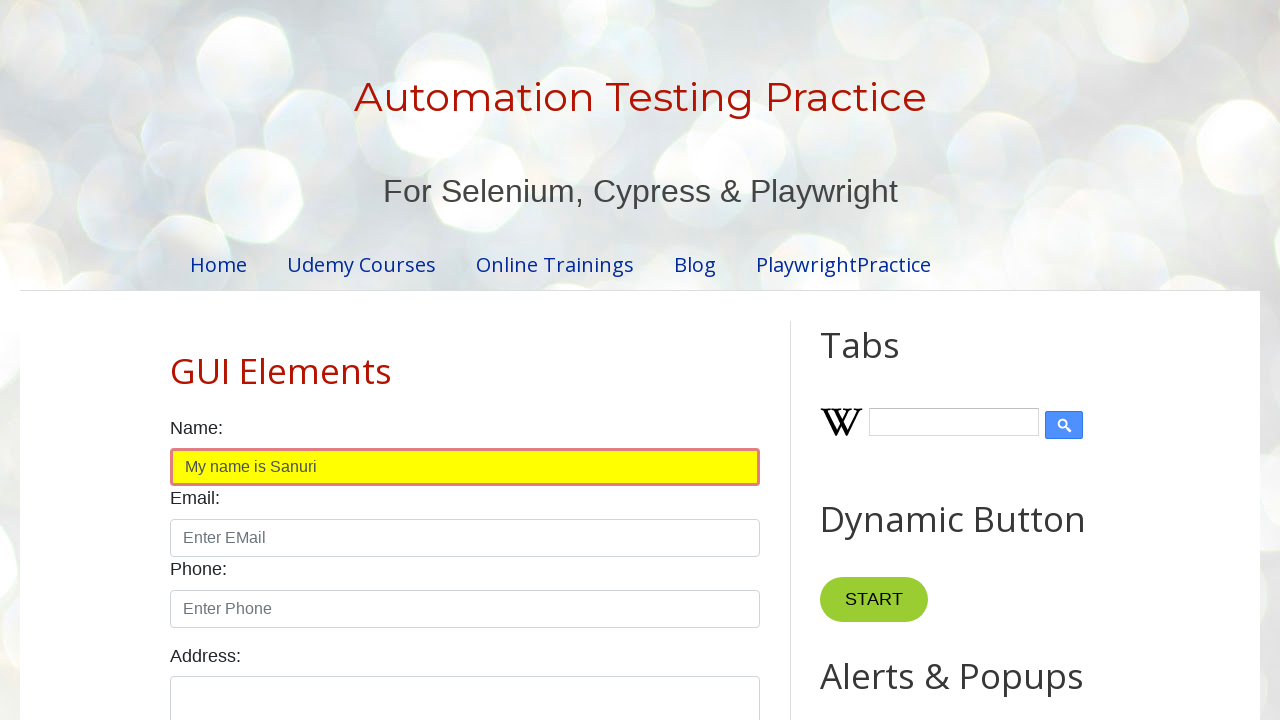

Clicked male checkbox using JavaScript
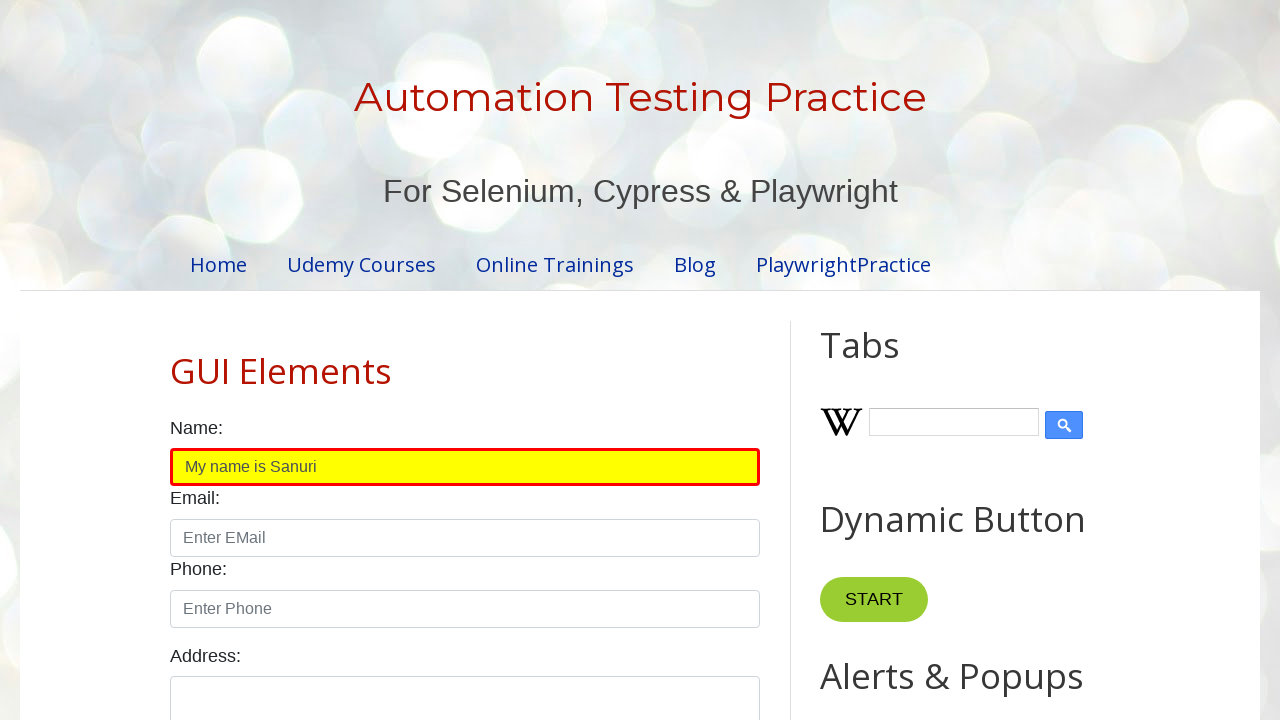

Scrolled page to position 1000 pixels from top
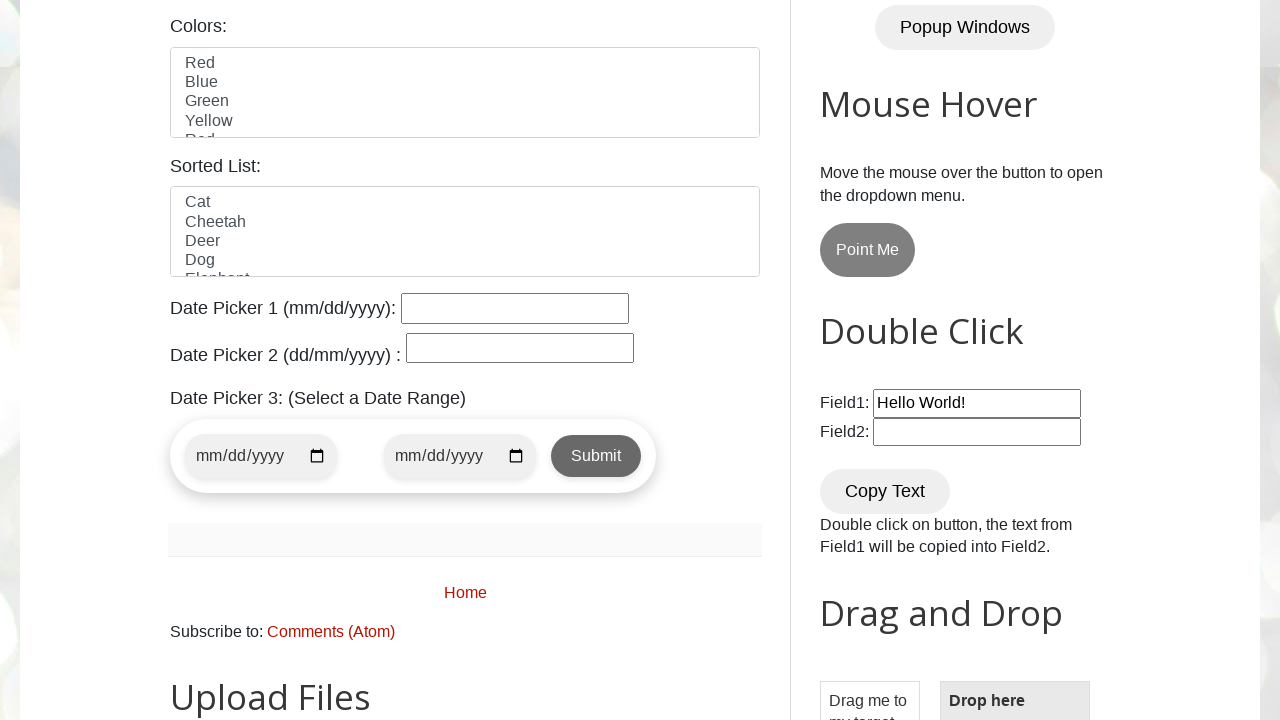

Retrieved current pageYOffset value: 1000
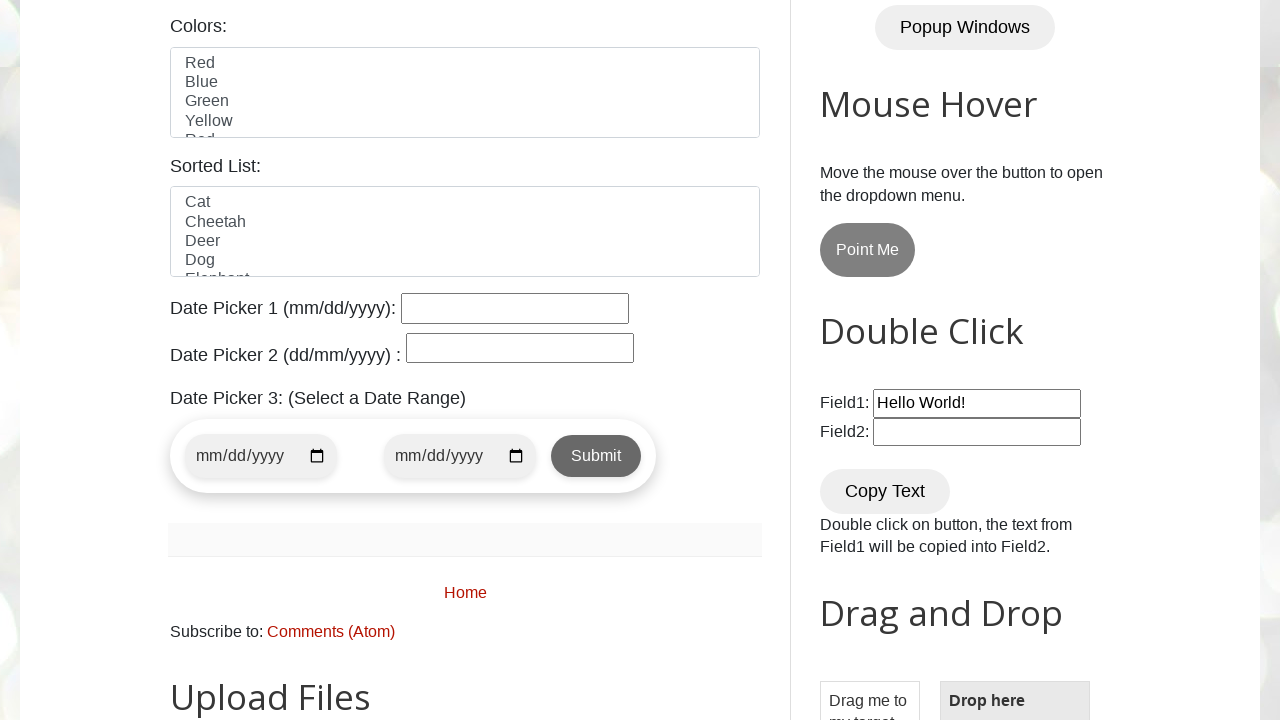

Scrolled page back up
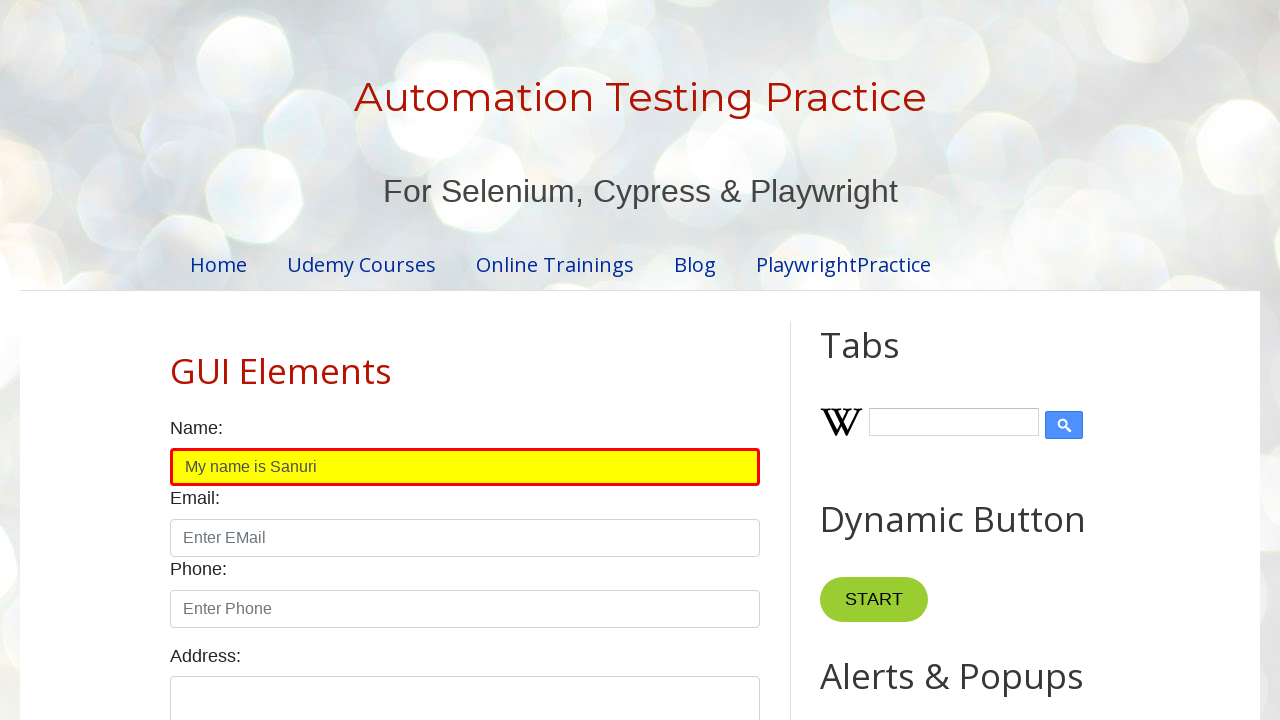

Scrolled page to bottom
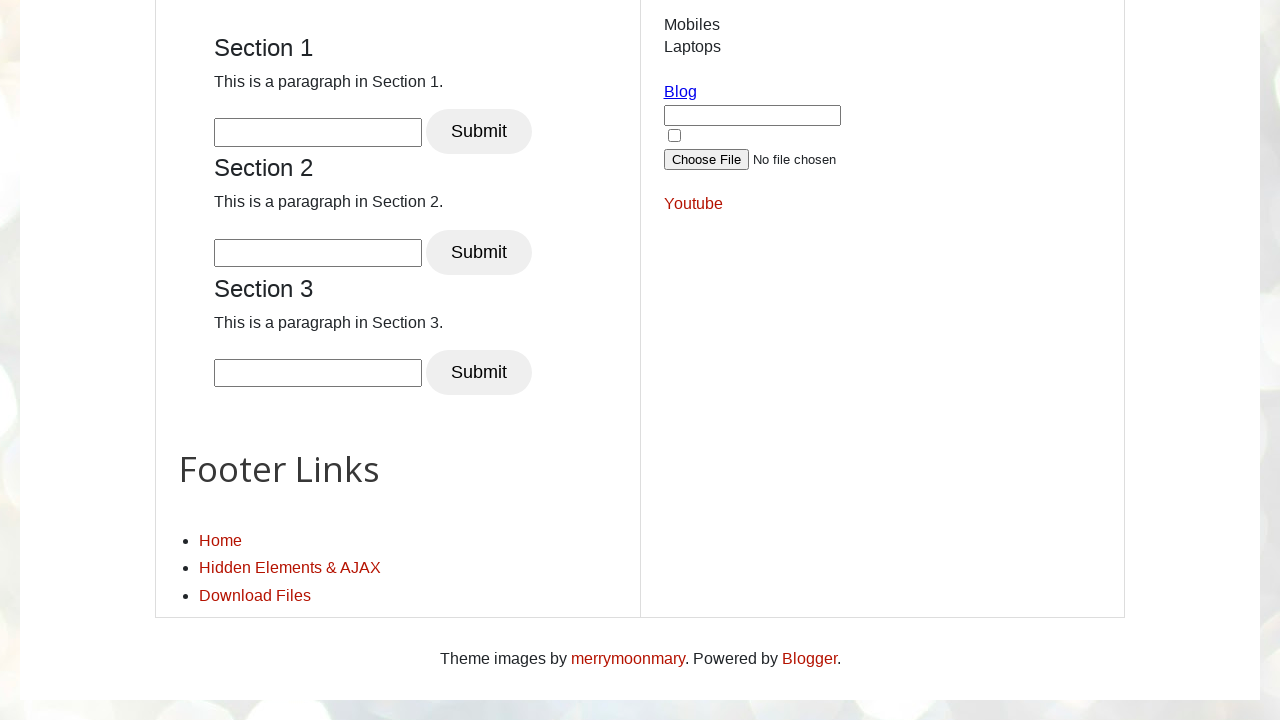

Scrolled page to top
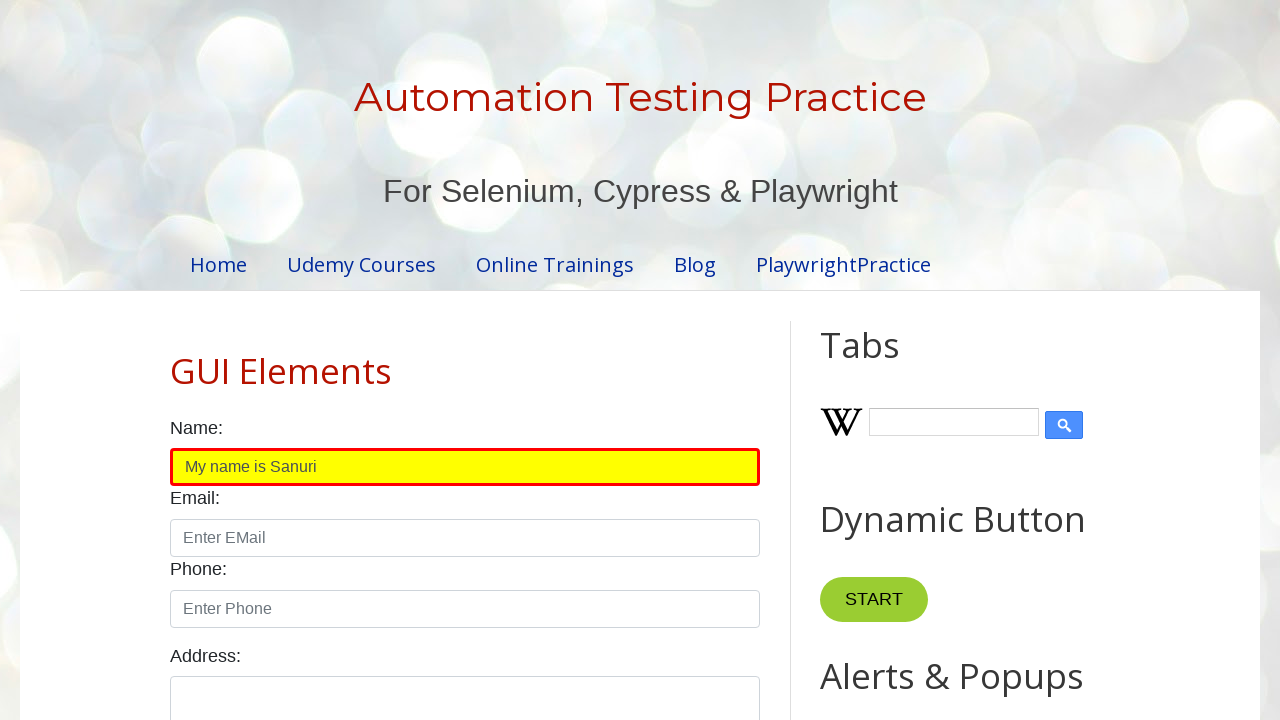

Scrolled to Gender label element
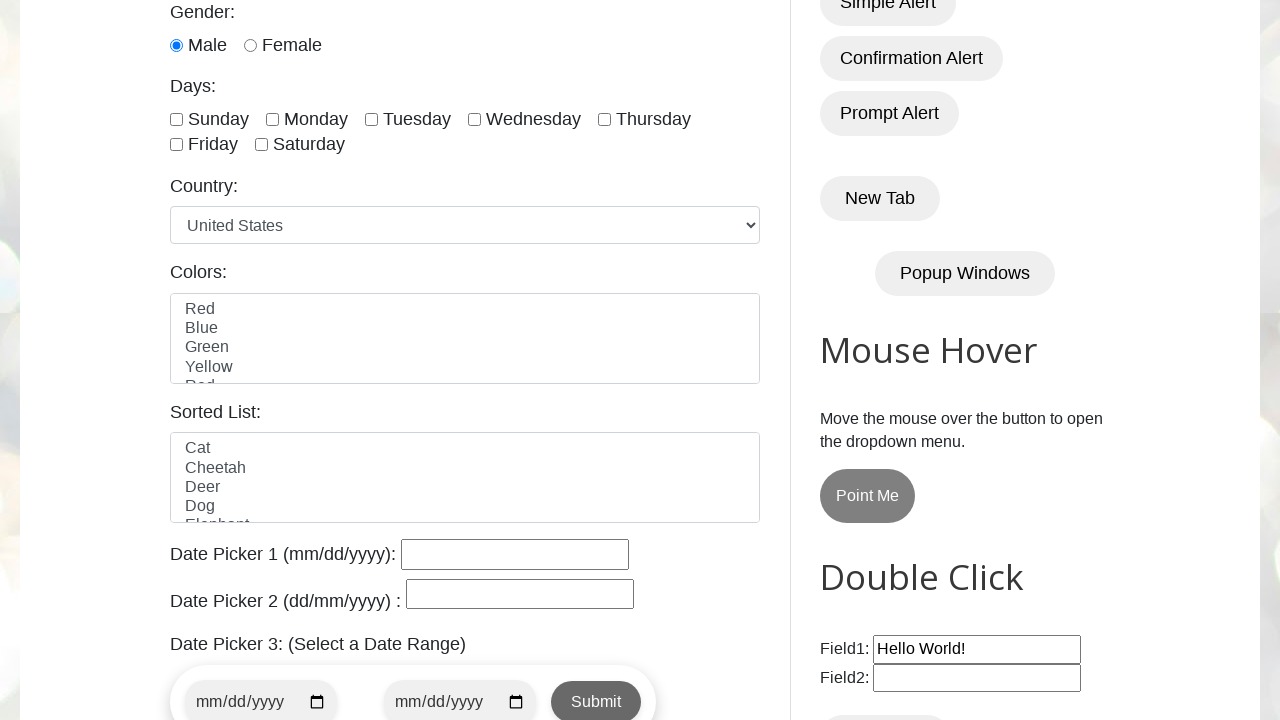

Retrieved all attributes from name input element: {'class': 'form-control', 'id': 'name', 'maxlength': '15', 'placeholder': 'Enter Name', 'required': '', 'type': 'text', 'style': 'border: 3px solid red; background: yellow;', 'value': 'My name is Sanuri'}
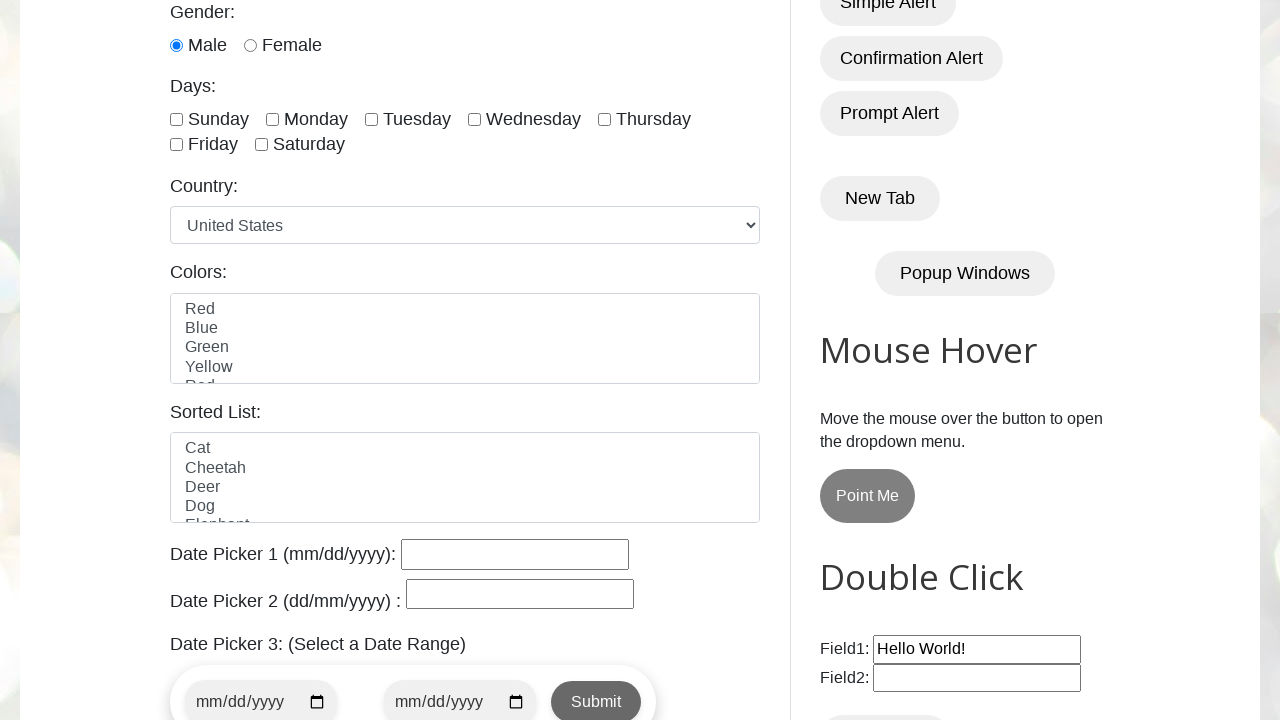

Reloaded page using JavaScript
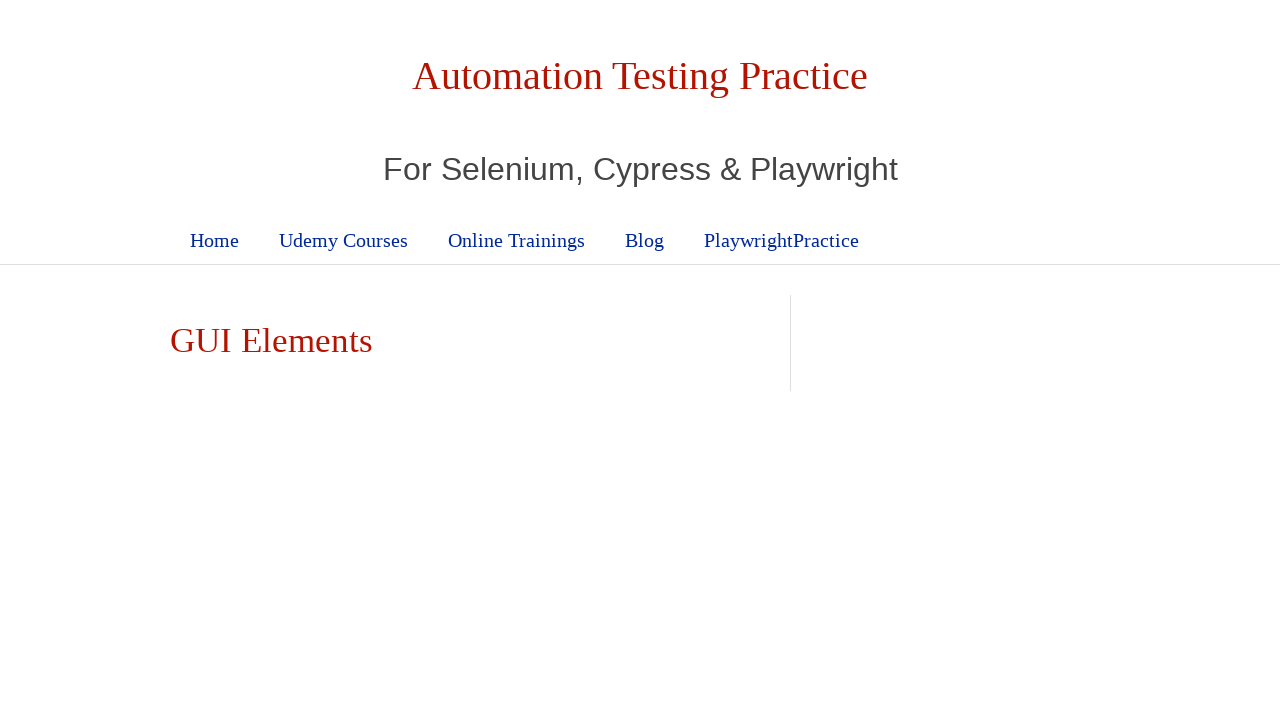

Page load state completed
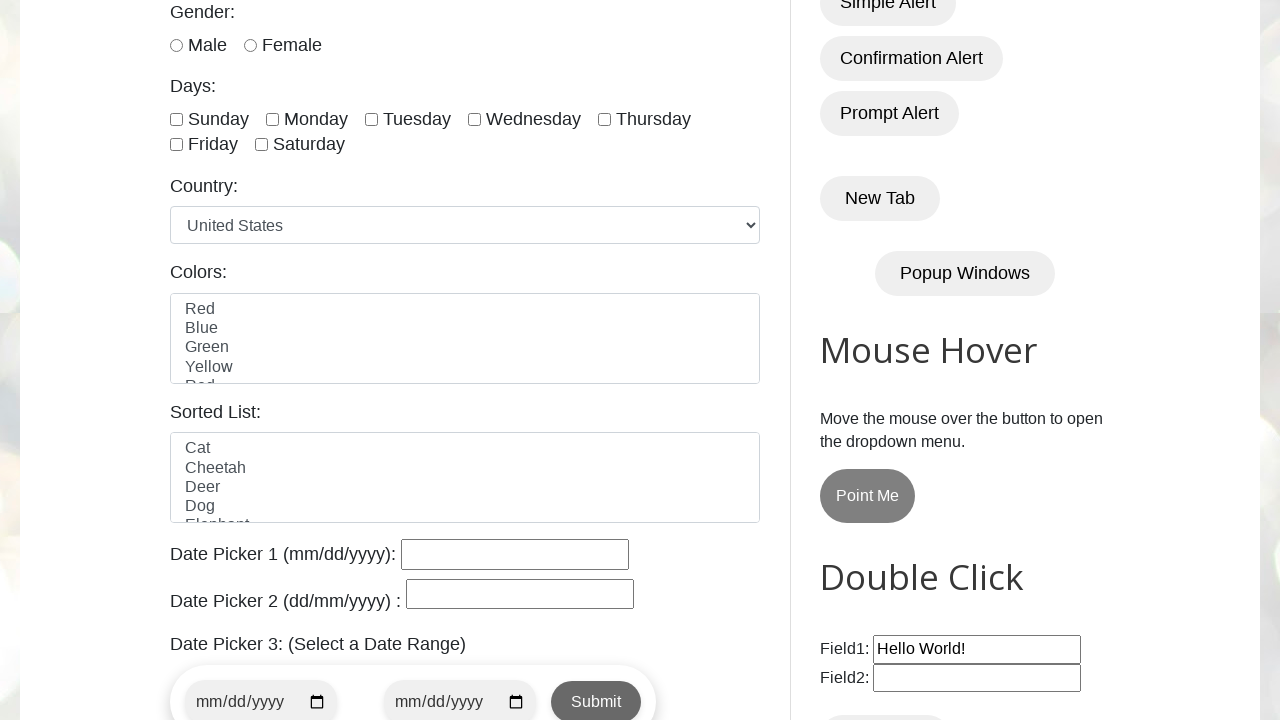

Zoomed page to 150%
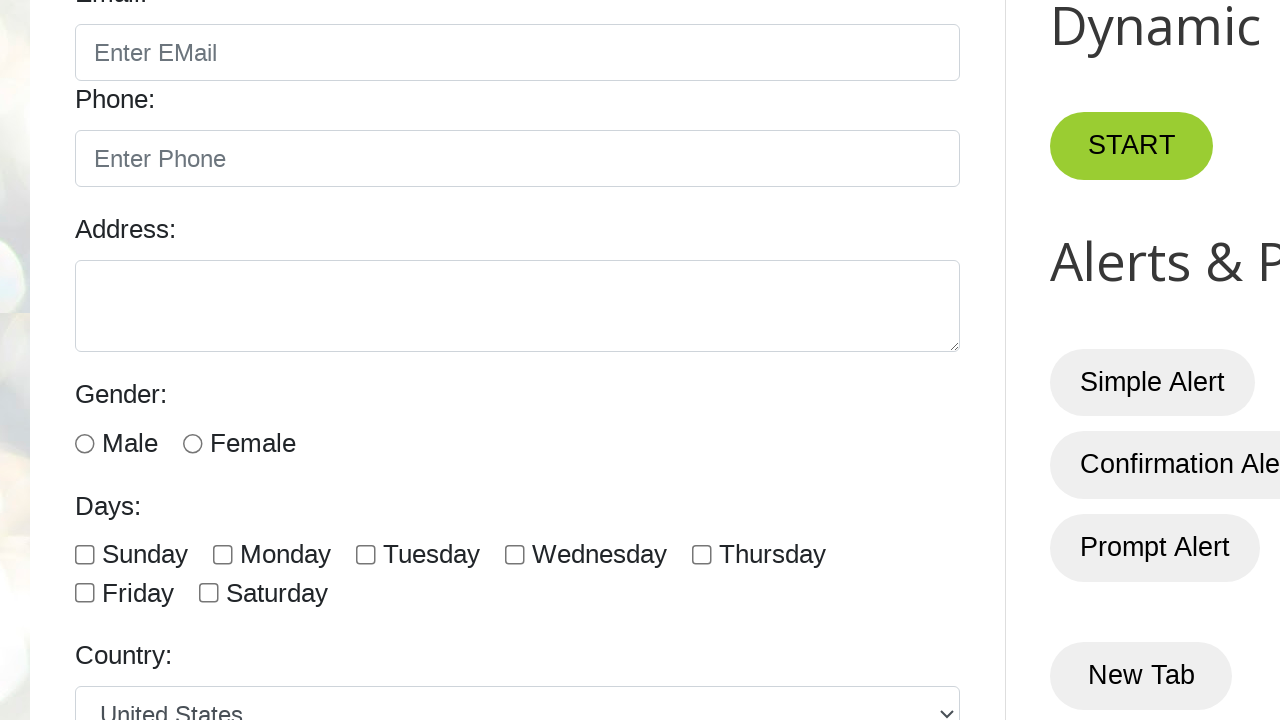

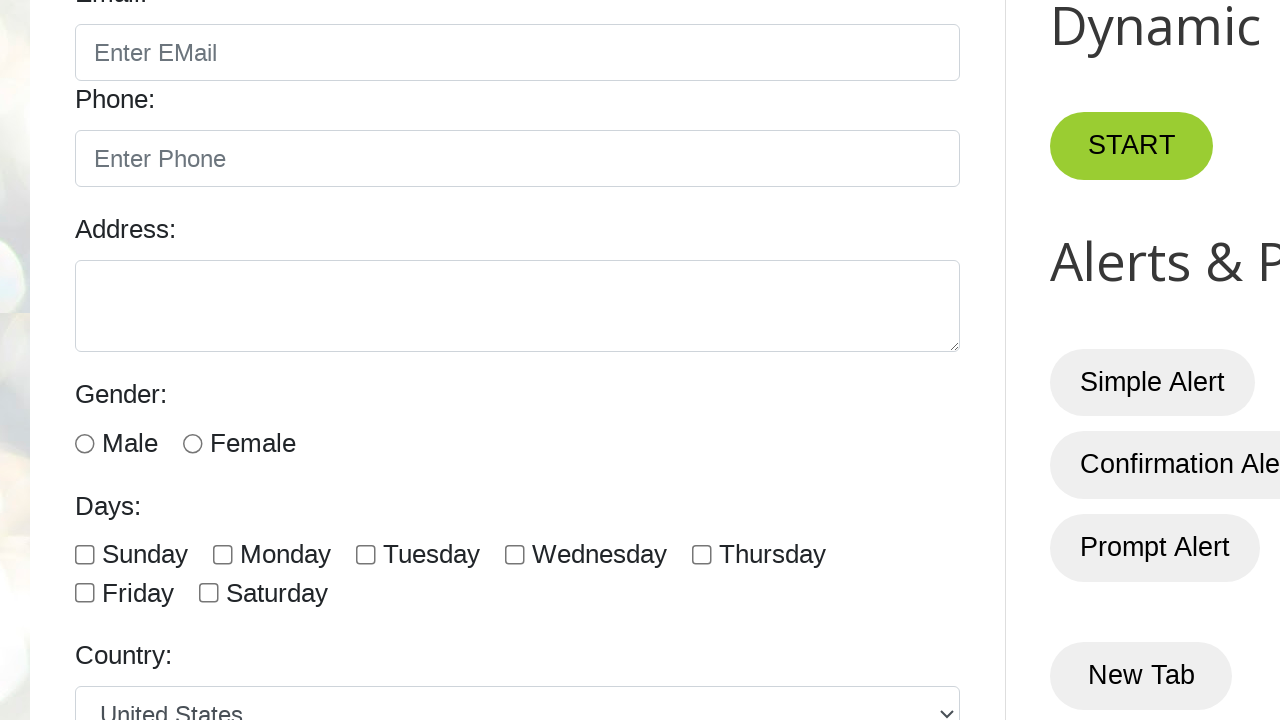